Tests browser tab management by opening the nopCommerce demo site, then opening a new tab and navigating to a jQuery price range slider demo page.

Starting URL: https://demo.nopcommerce.com/

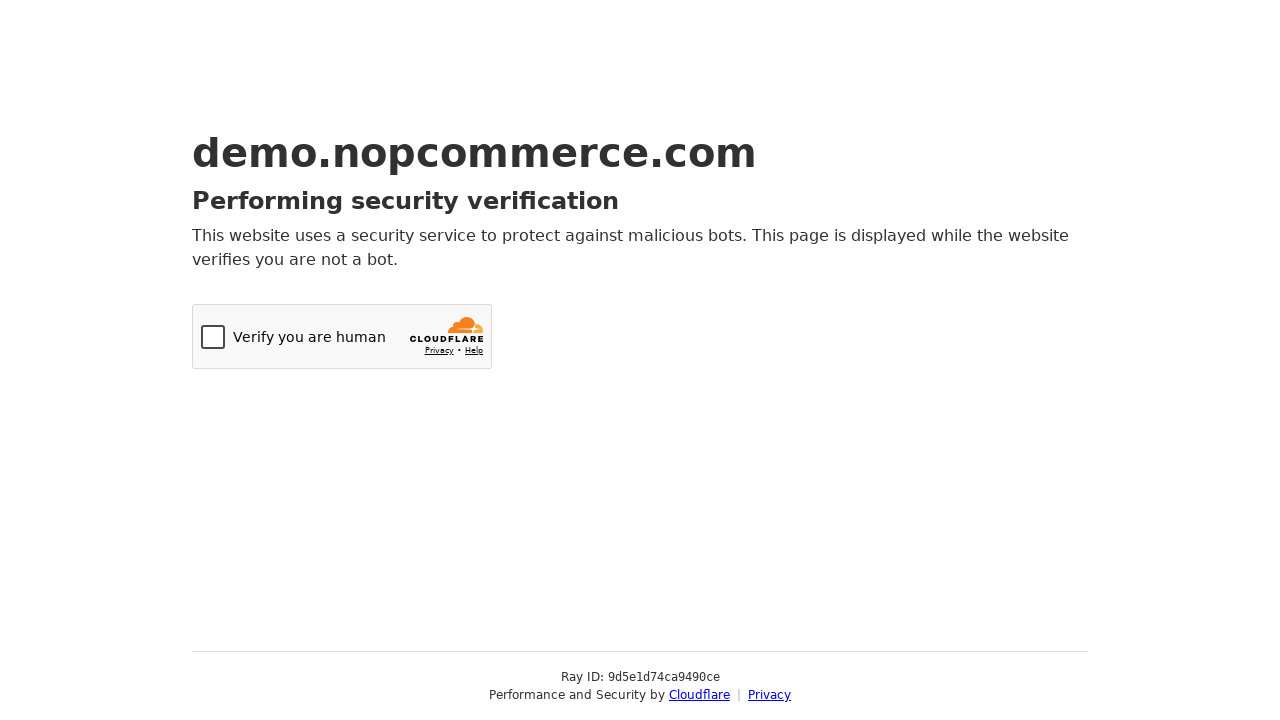

Opened a new browser tab
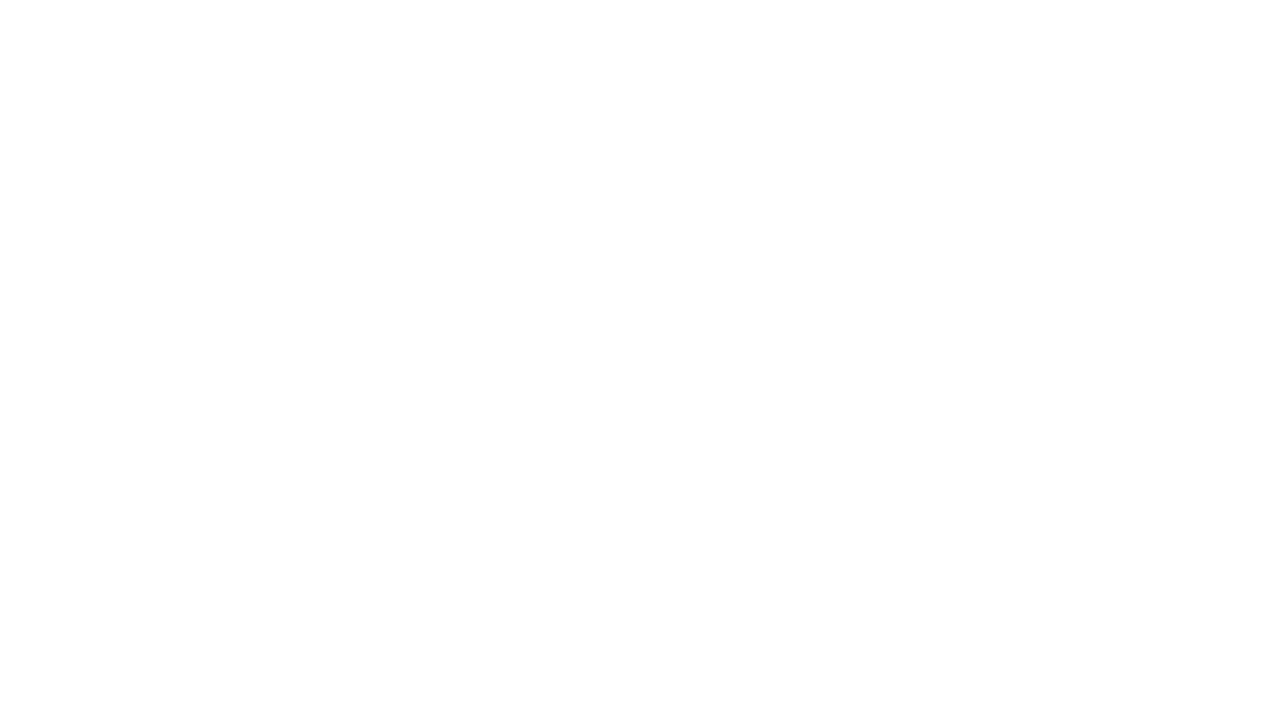

Navigated to jQuery price range slider demo page
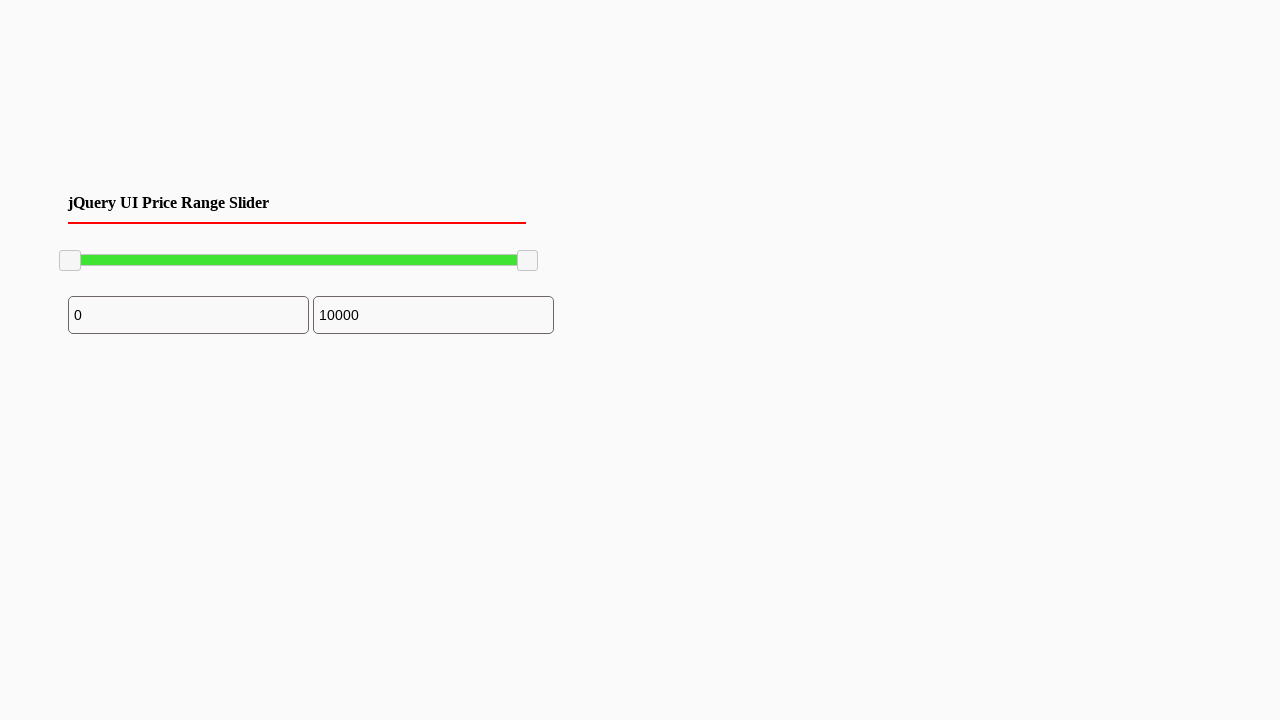

jQuery price range slider demo page loaded (domcontentloaded state)
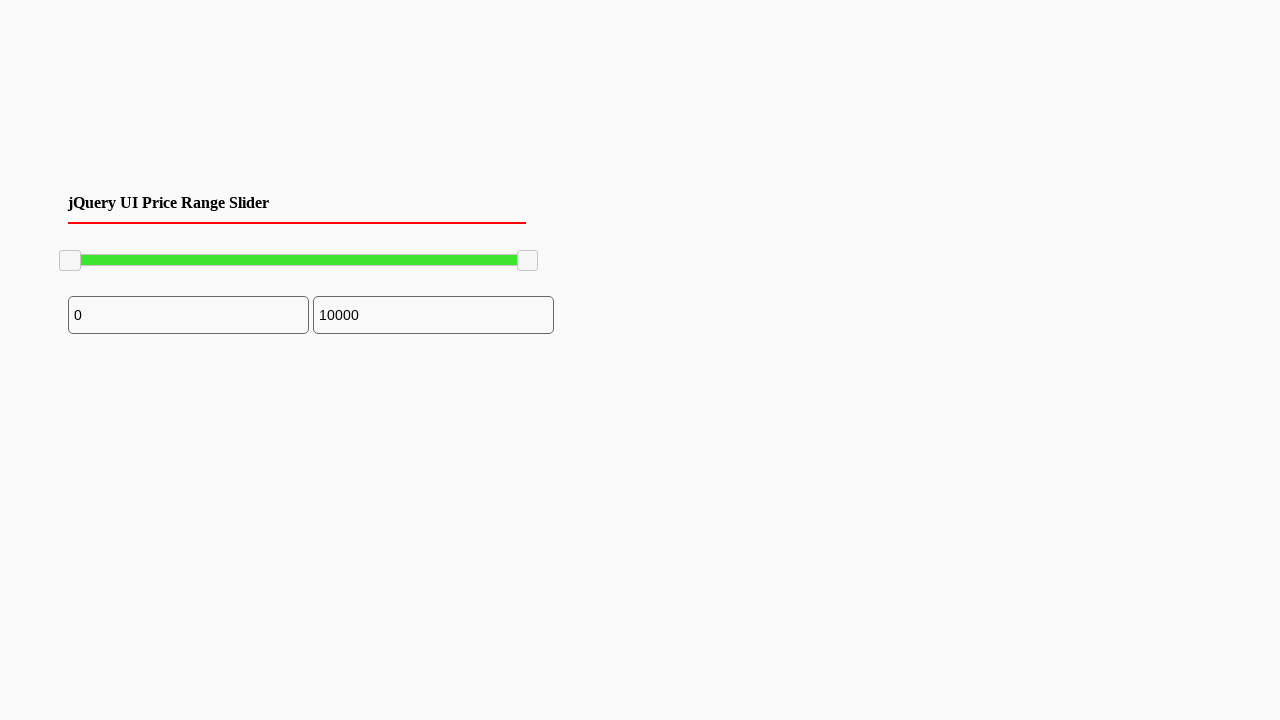

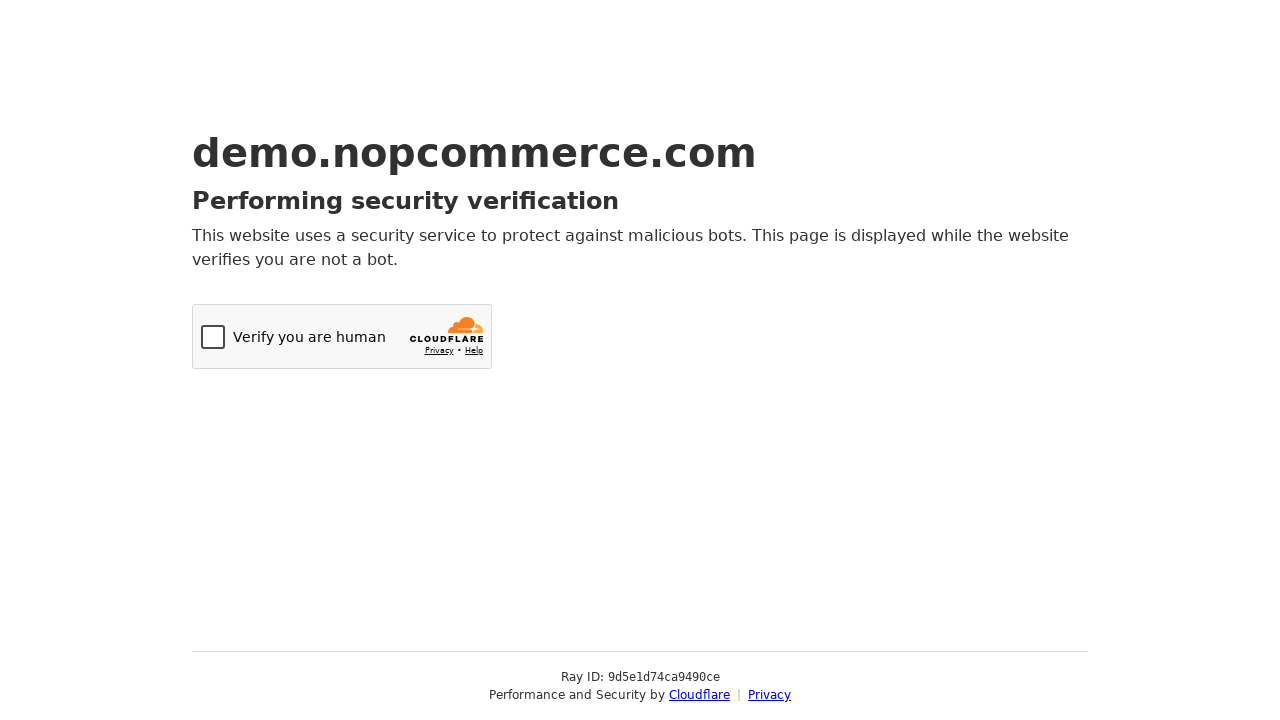